Navigates to a learning management system, clicks on the "All Courses" menu item, and verifies that courses are displayed on the page

Starting URL: https://alchemy.hguy.co/lms

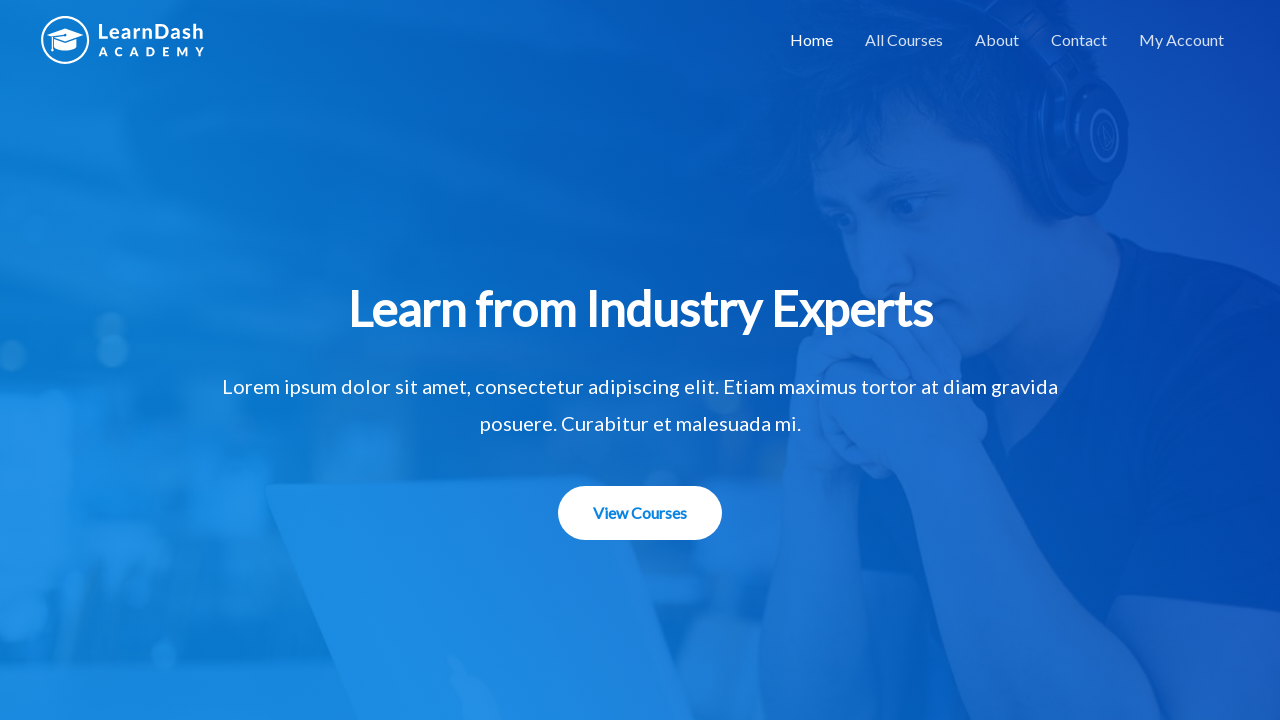

Clicked on 'All Courses' menu item at (904, 40) on xpath=//a[contains(text(),'All Courses')]
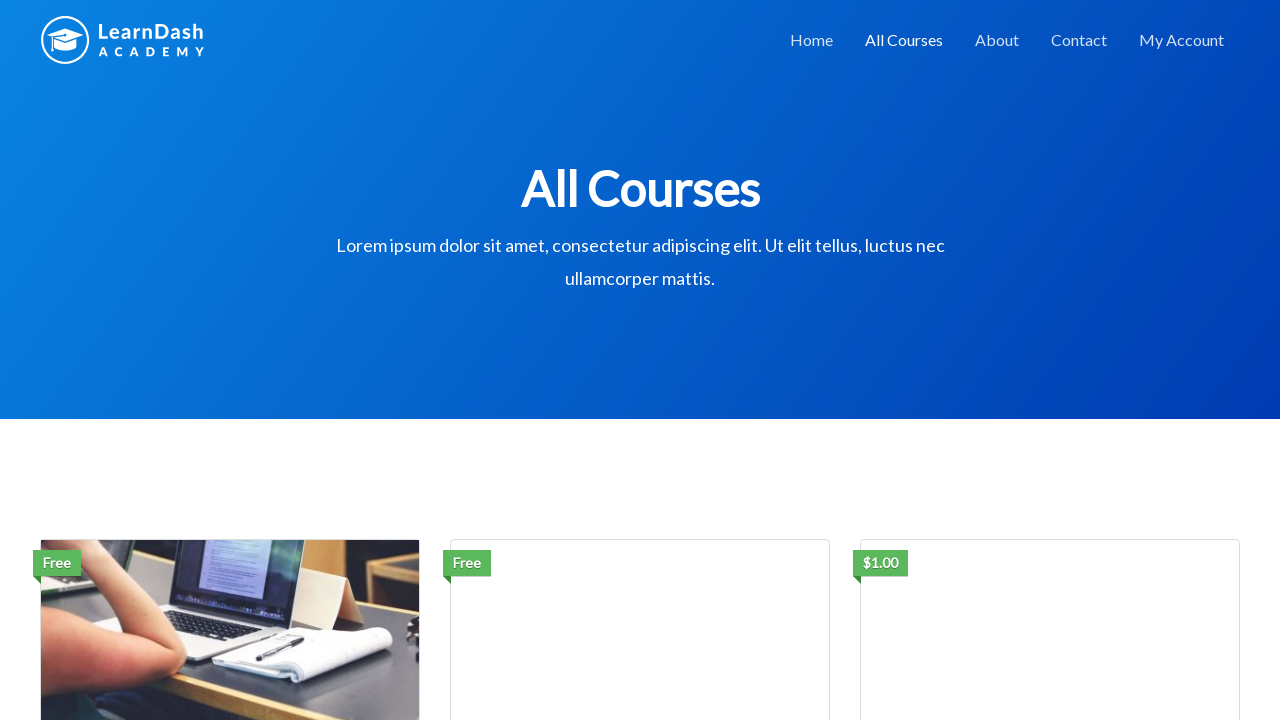

Course grid container loaded
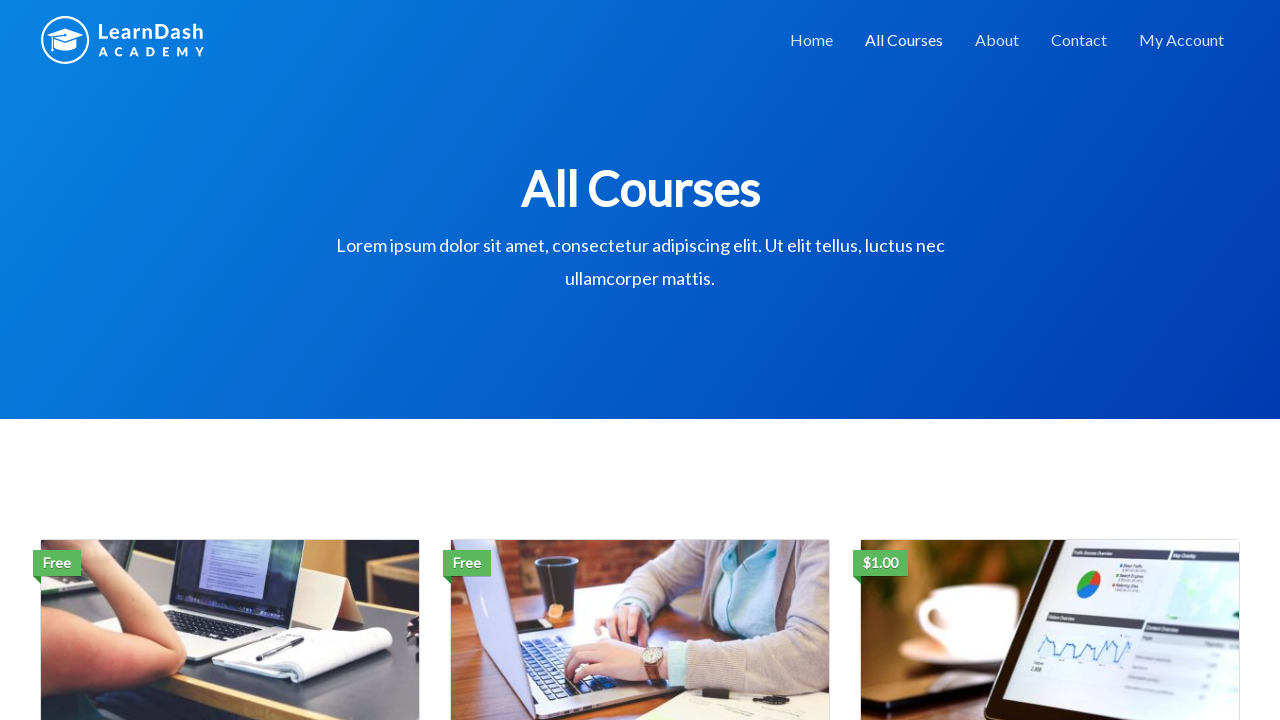

Verified that courses are displayed on the page
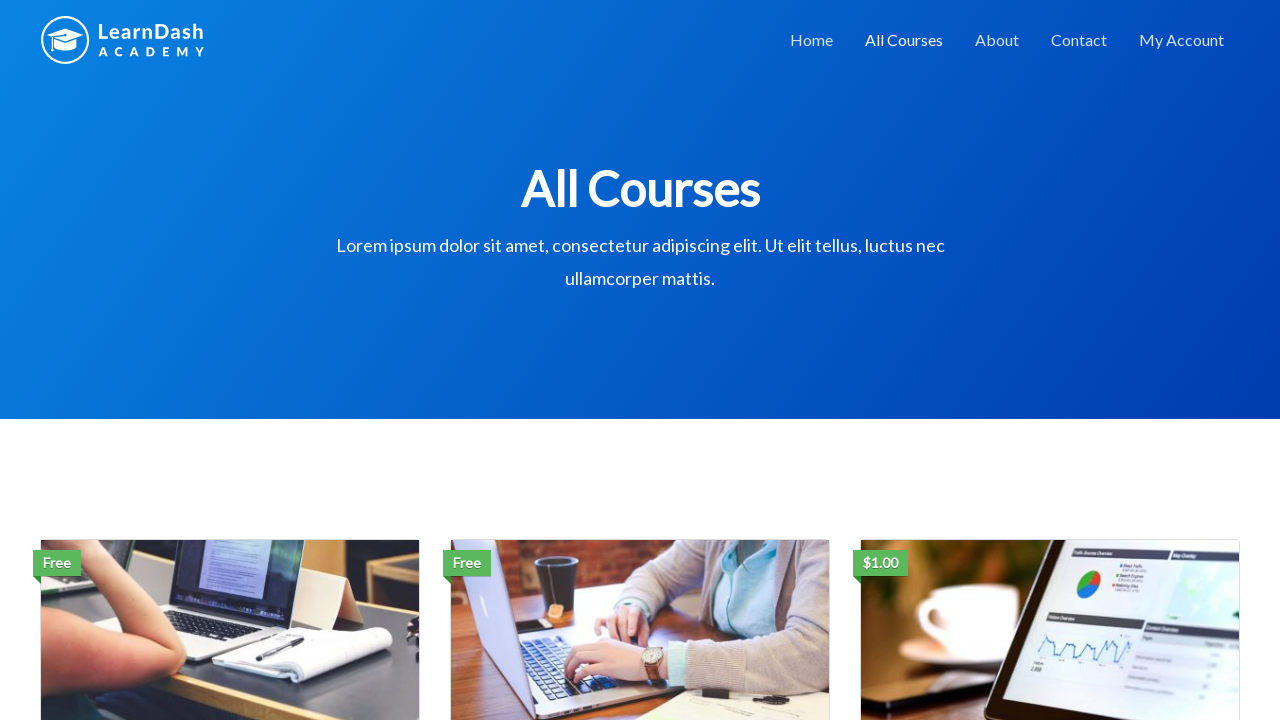

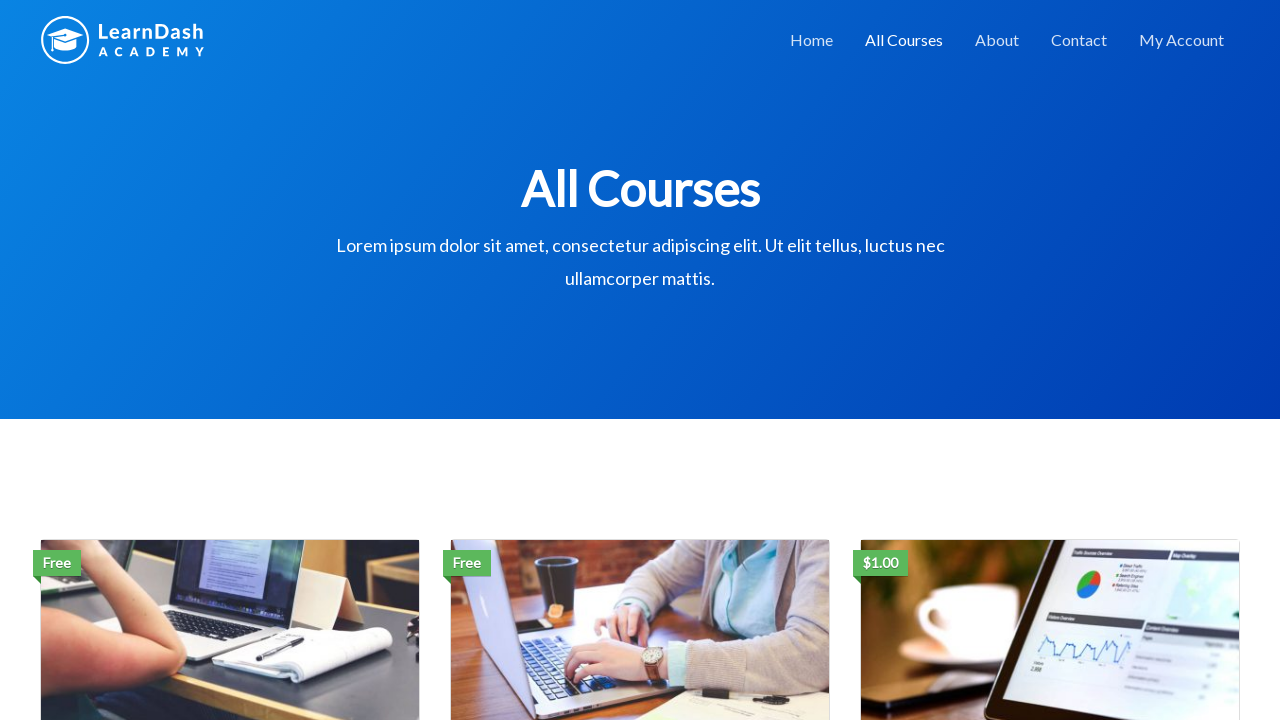